Navigates to the login page and verifies that the password input field element exists

Starting URL: https://practise.usemango.co.uk

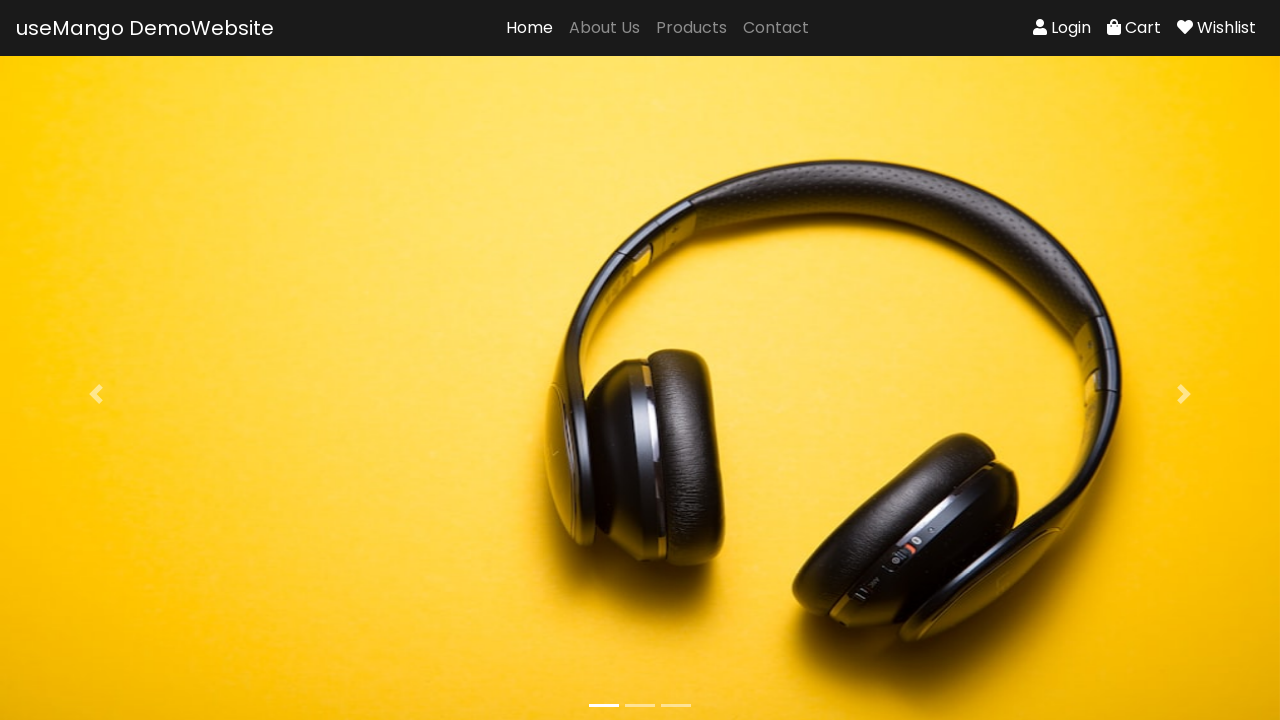

Clicked login link in navigation bar at (1062, 28) on xpath=//*[@id="navbarNavAltMarkup"]/div[2]/a[1]
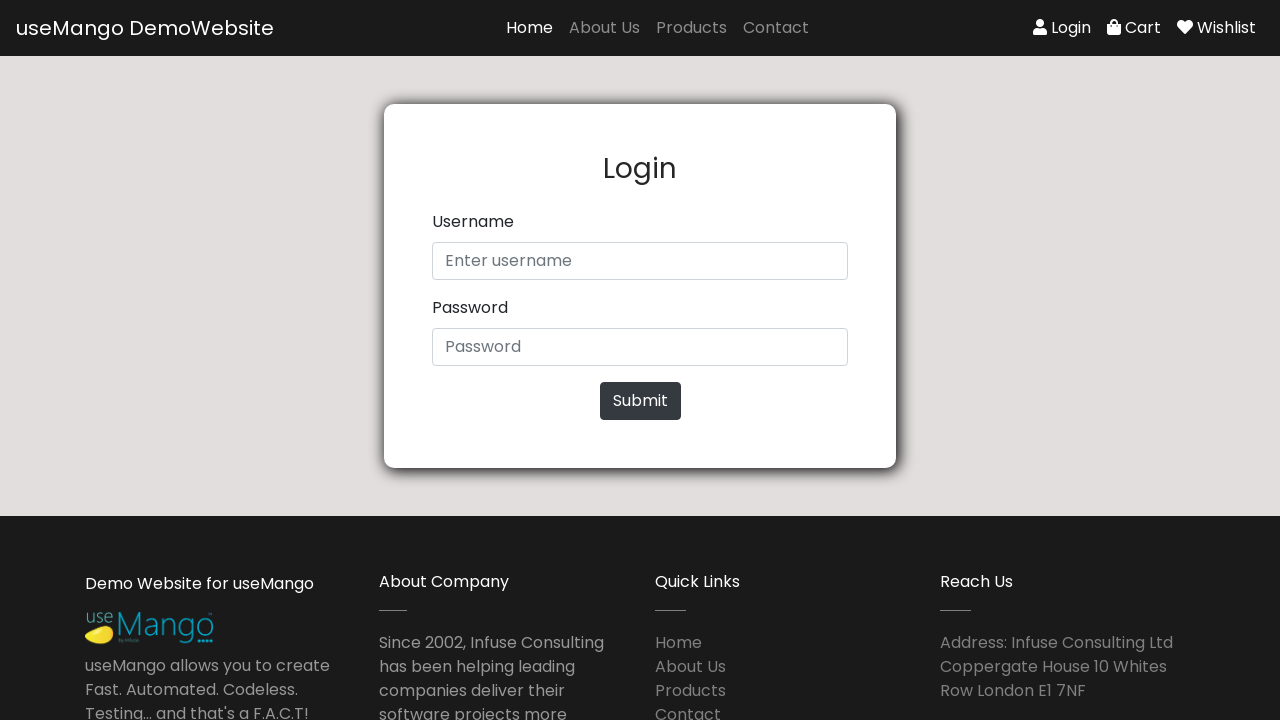

Password input field element exists on login page
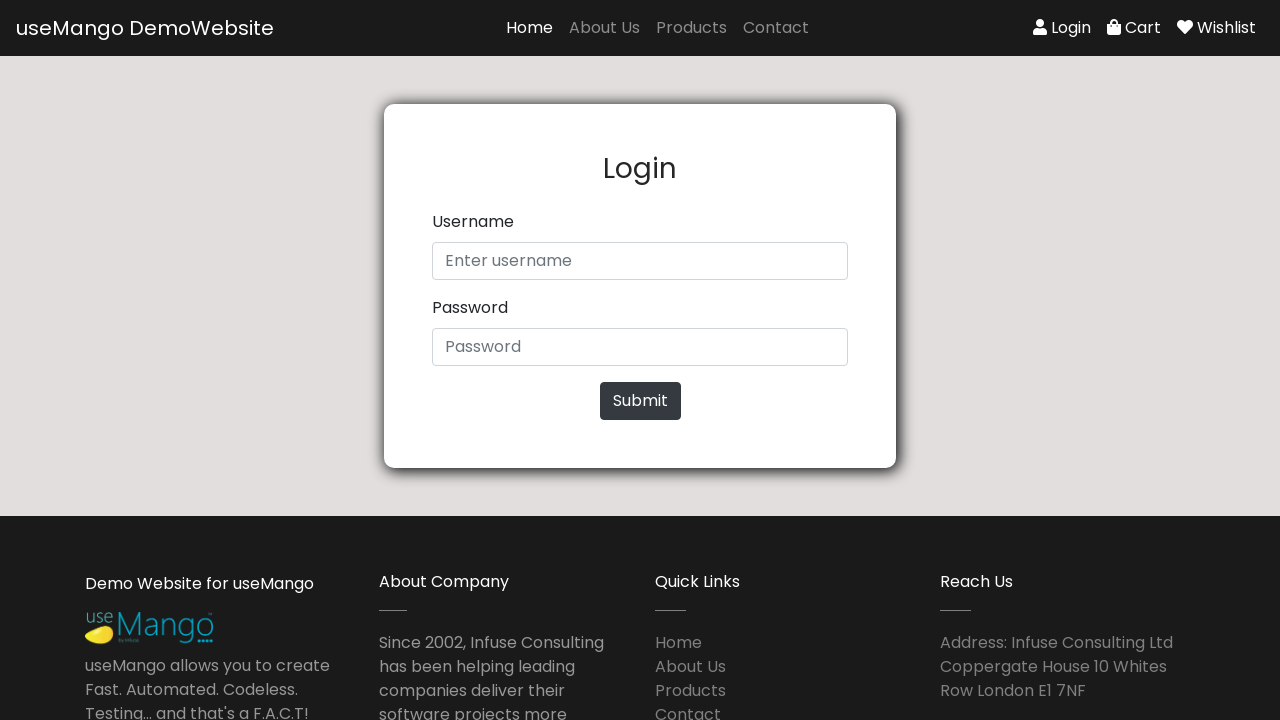

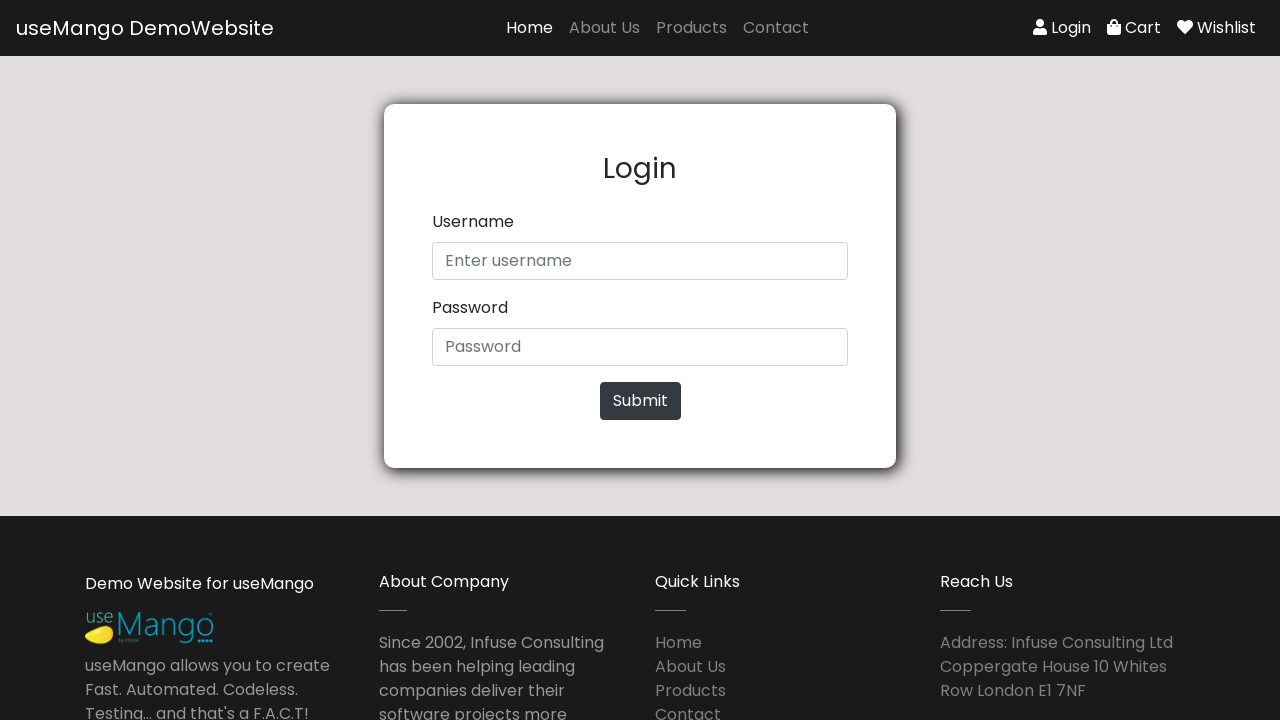